Tests drag and drop functionality by dragging an element and dropping it onto a target droppable area

Starting URL: https://demoqa.com/droppable

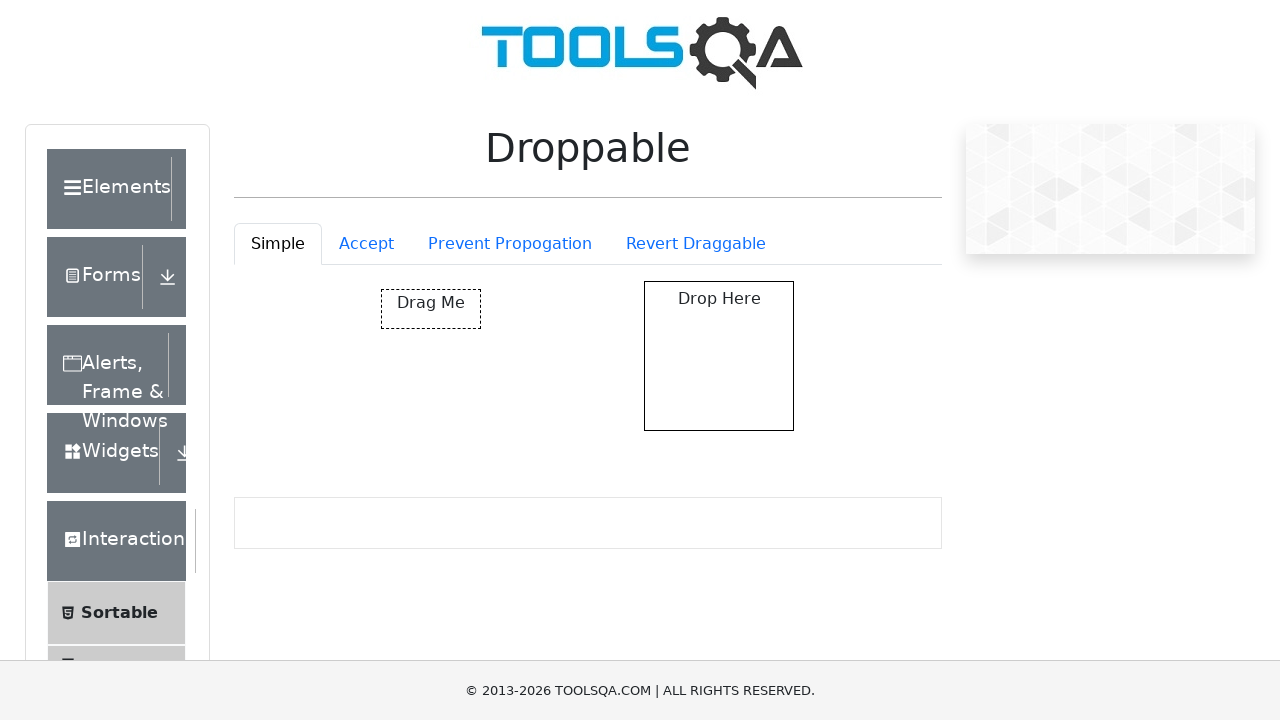

Scrolled draggable element into view
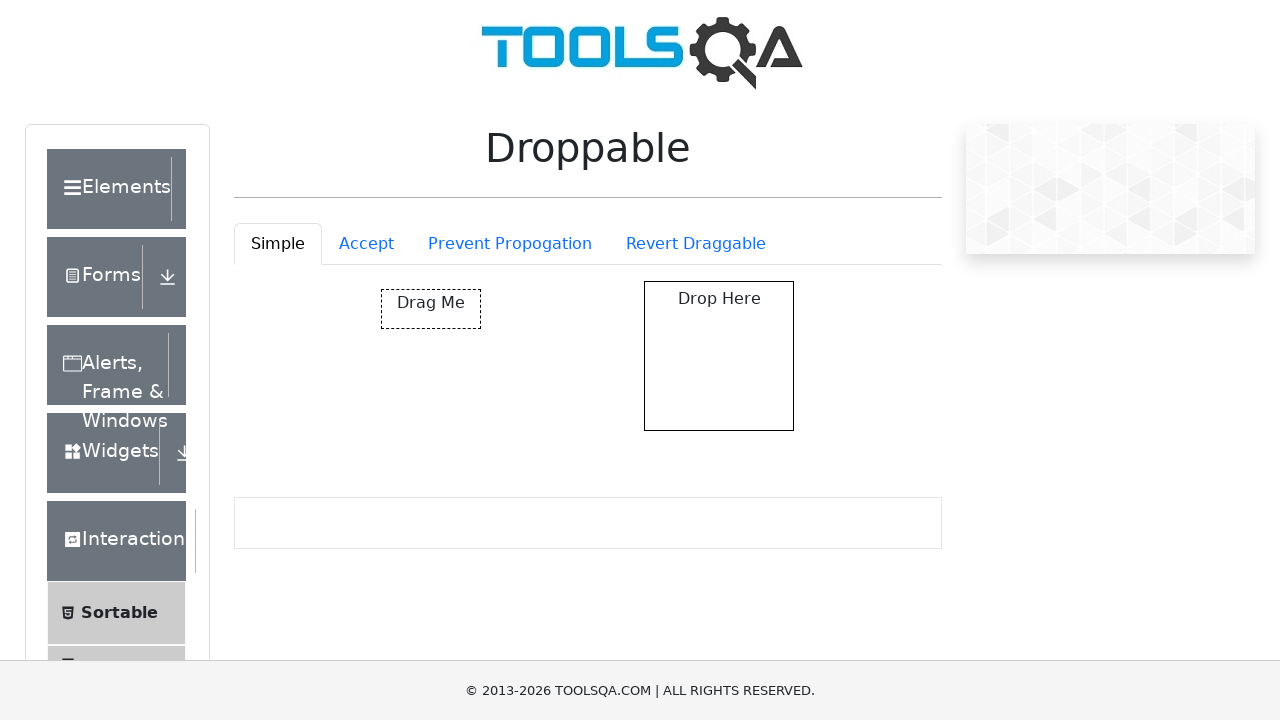

Dragged and dropped element onto droppable target area at (719, 356)
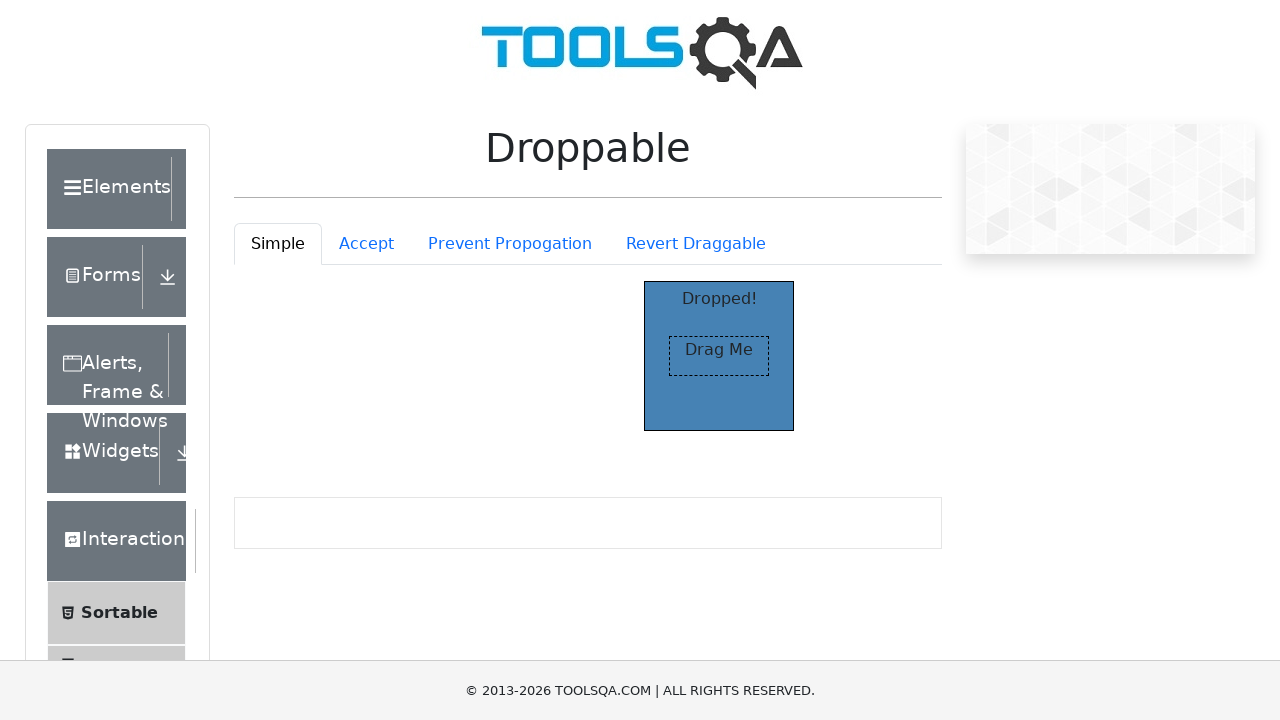

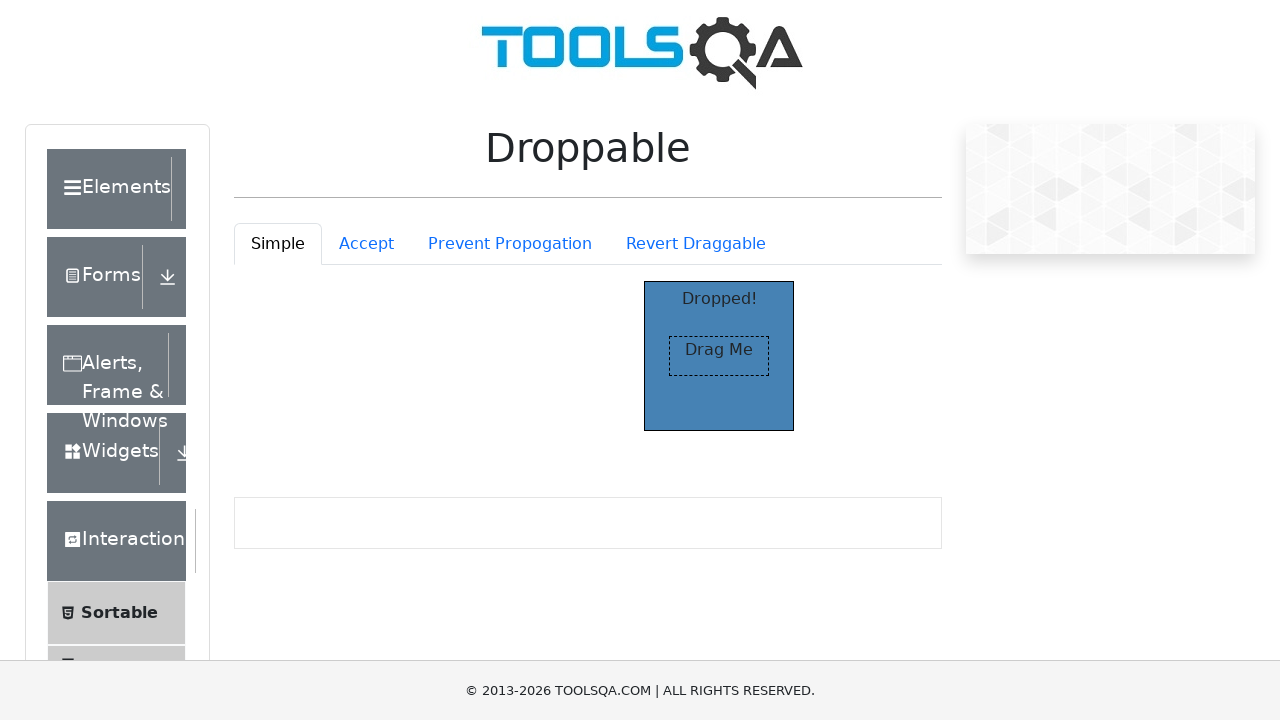